Tests GitHub's advanced search form by filling in search criteria (search term, repository owner, date, and programming language) and submitting the form to perform a search.

Starting URL: https://github.com/search/advanced

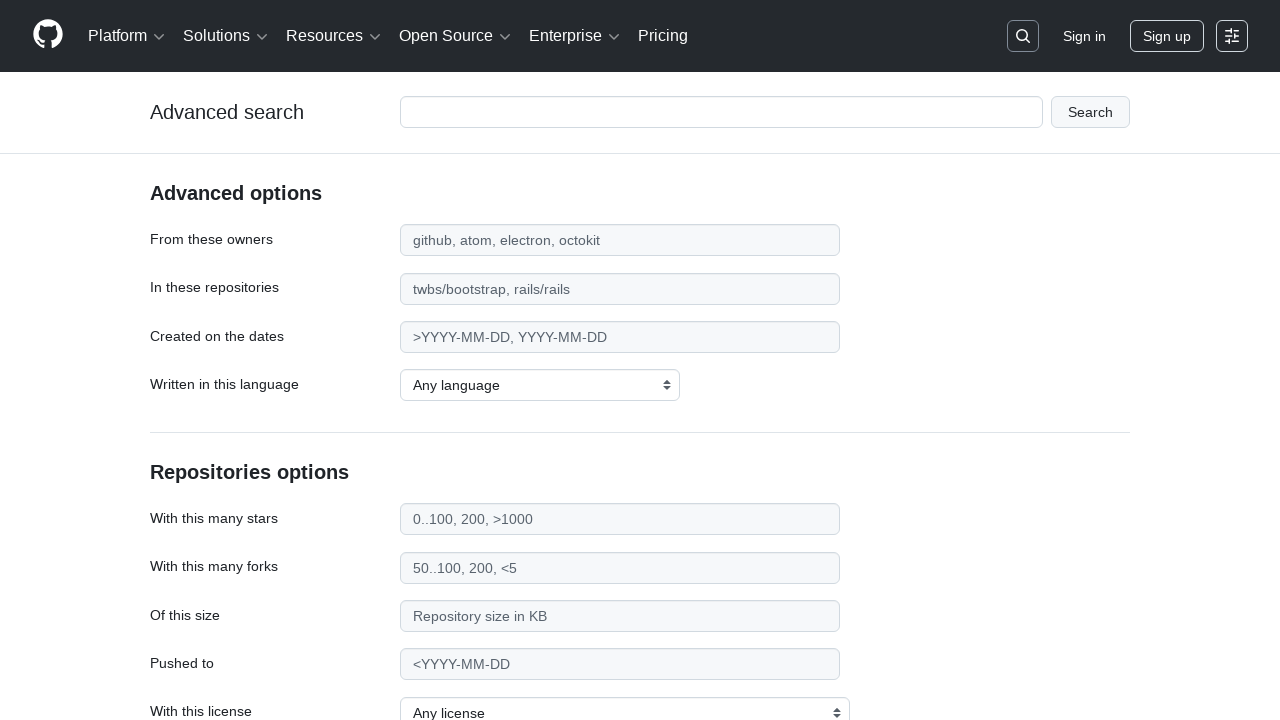

Filled search term field with 'web-scraping' on #adv_code_search input.js-advanced-search-input
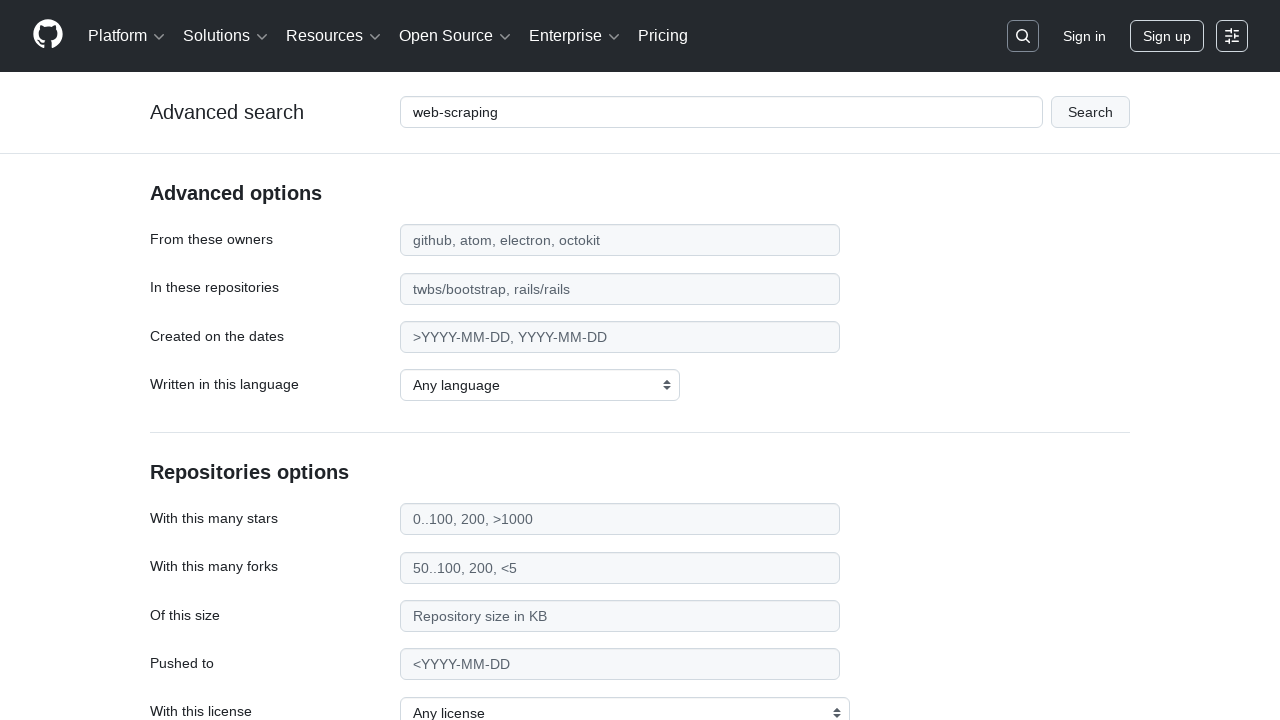

Filled repository owner field with 'microsoft' on #search_from
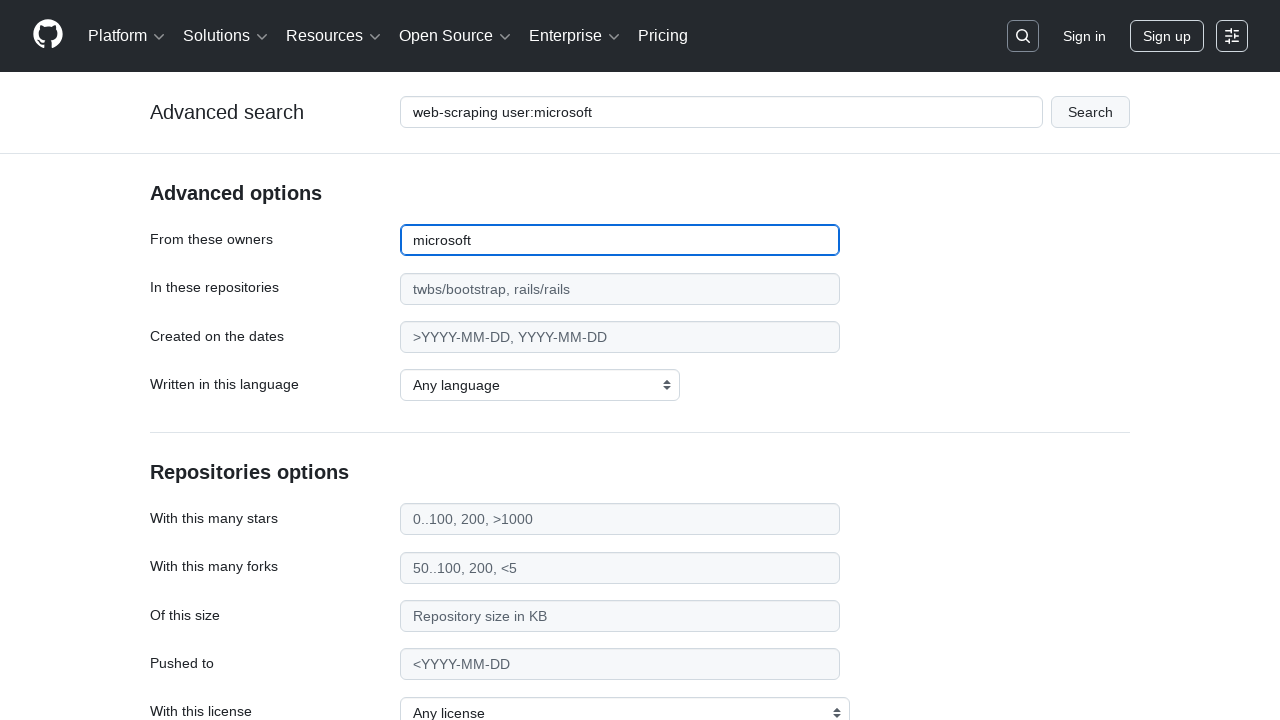

Filled date field with '>2020' on #search_date
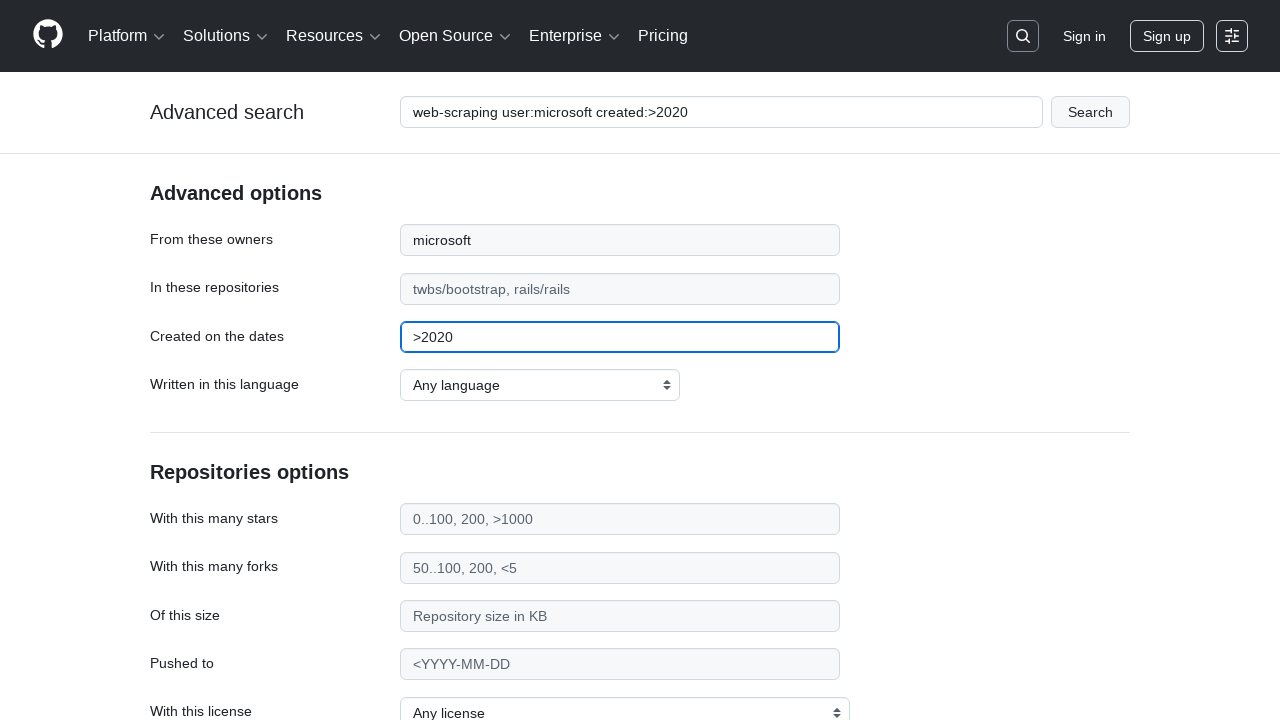

Selected 'Python' from programming language dropdown on select#search_language
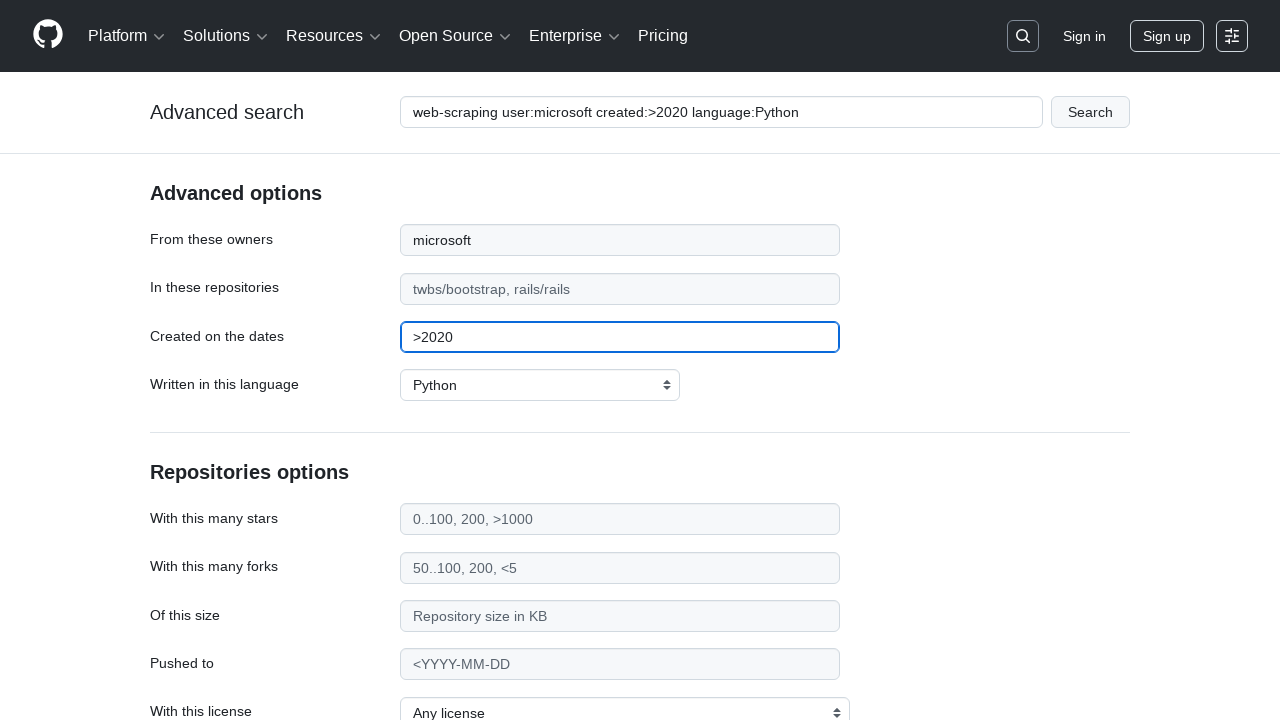

Clicked submit button to perform advanced search at (1090, 112) on #adv_code_search button[type="submit"]
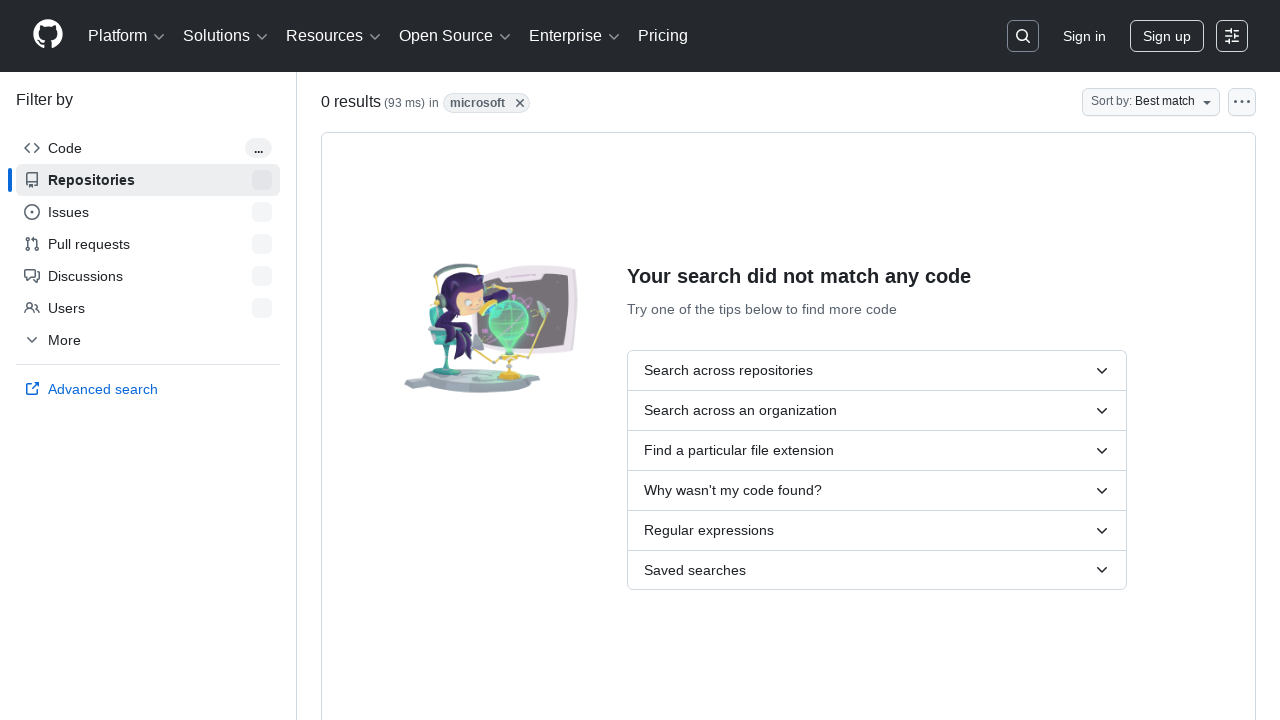

Search results page loaded with networkidle state
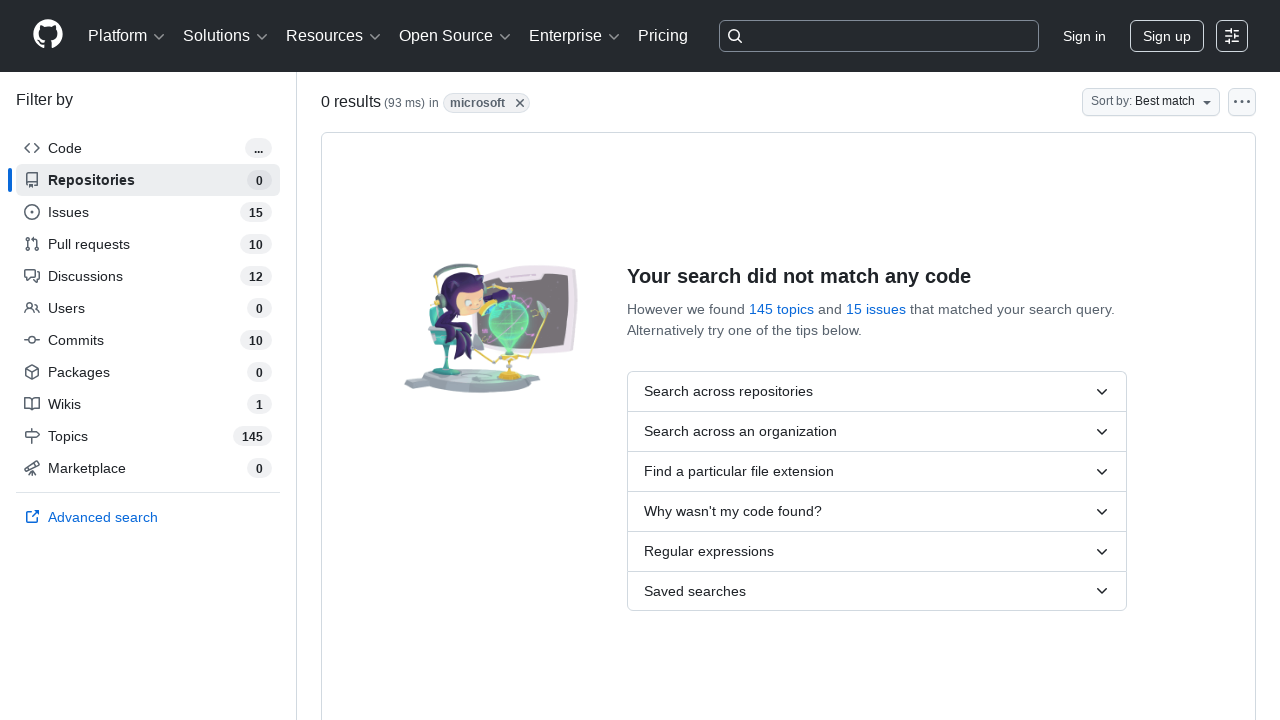

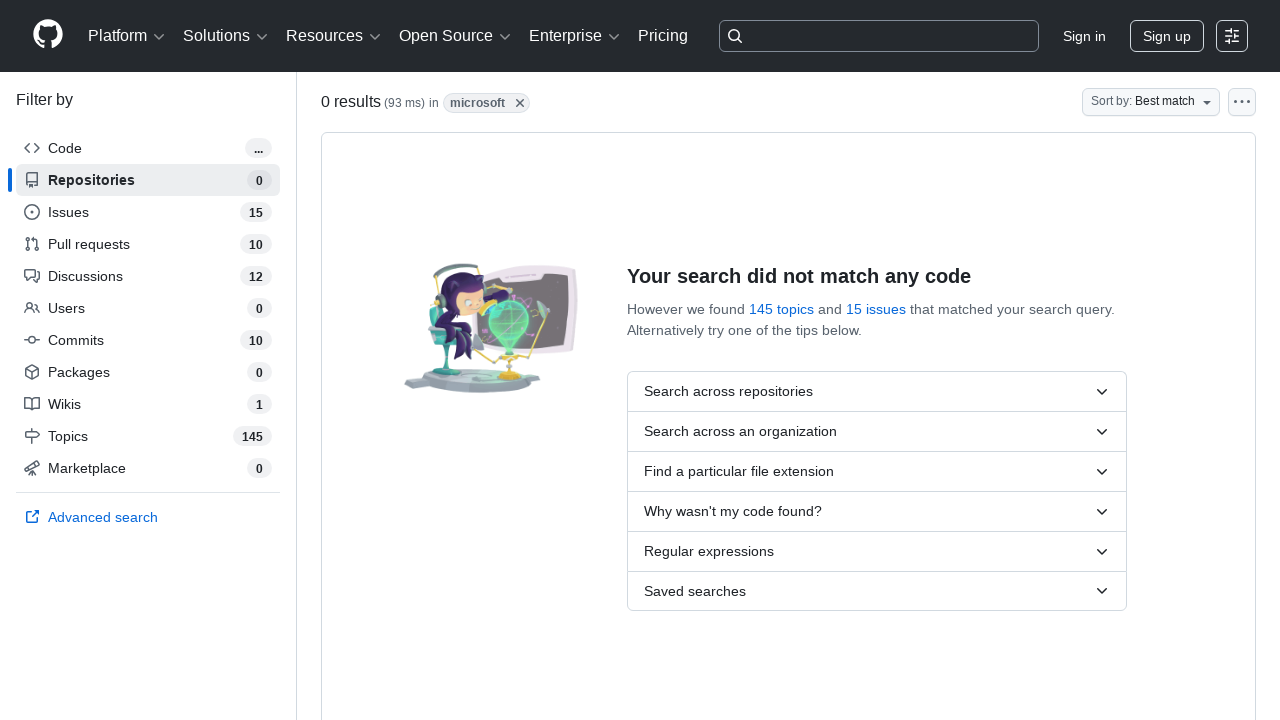